Navigates to RedBus website and retrieves the page title and current URL for verification purposes

Starting URL: https://www.redbus.in/

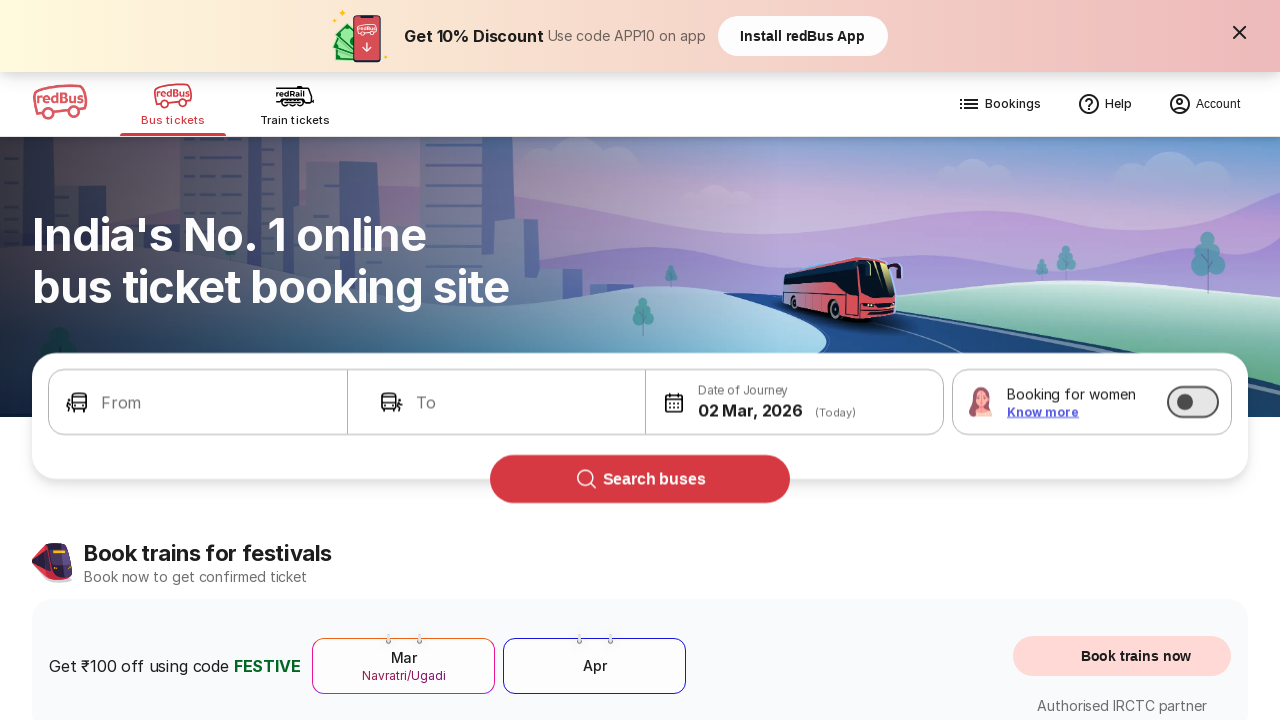

Retrieved page title
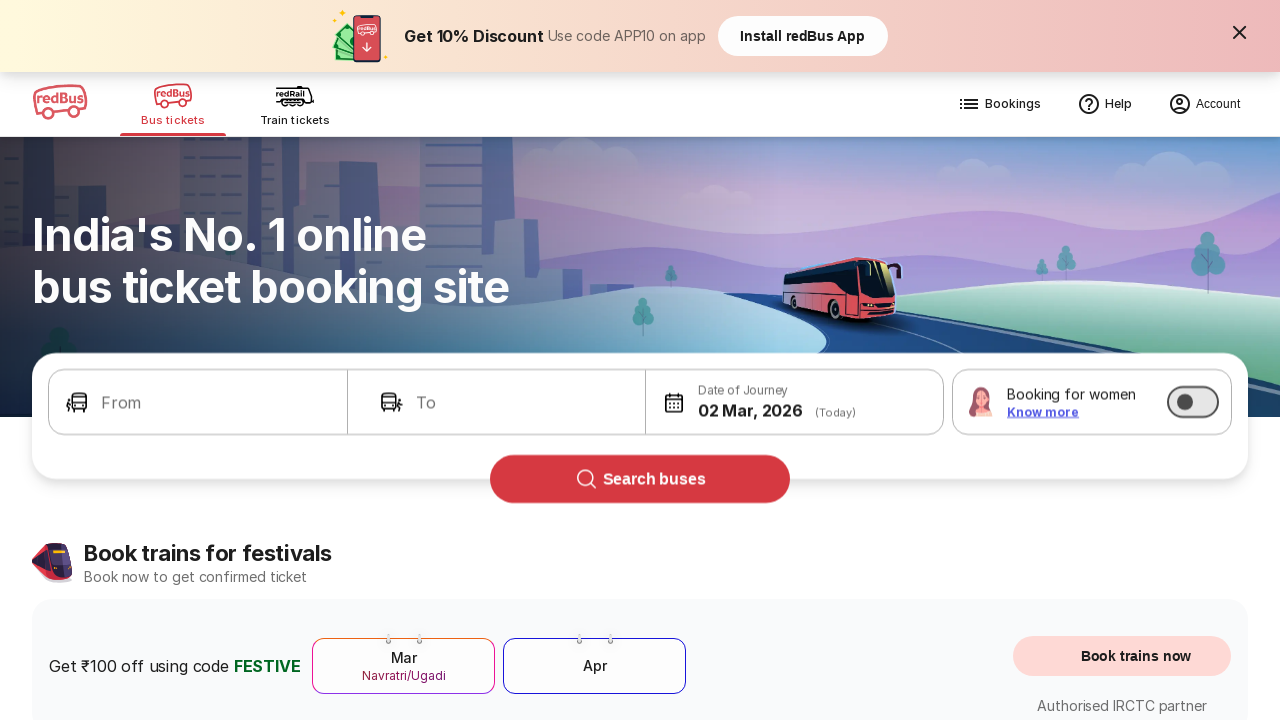

Retrieved current URL
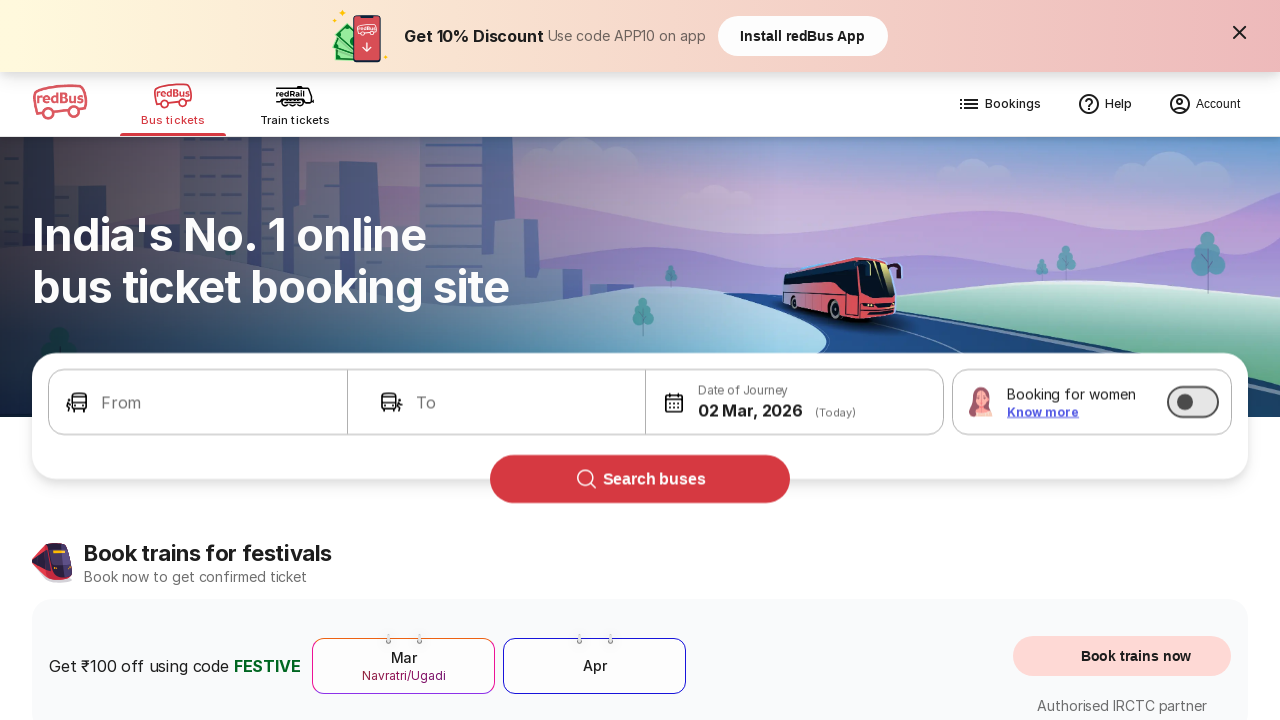

Waited for page to load (domcontentloaded state)
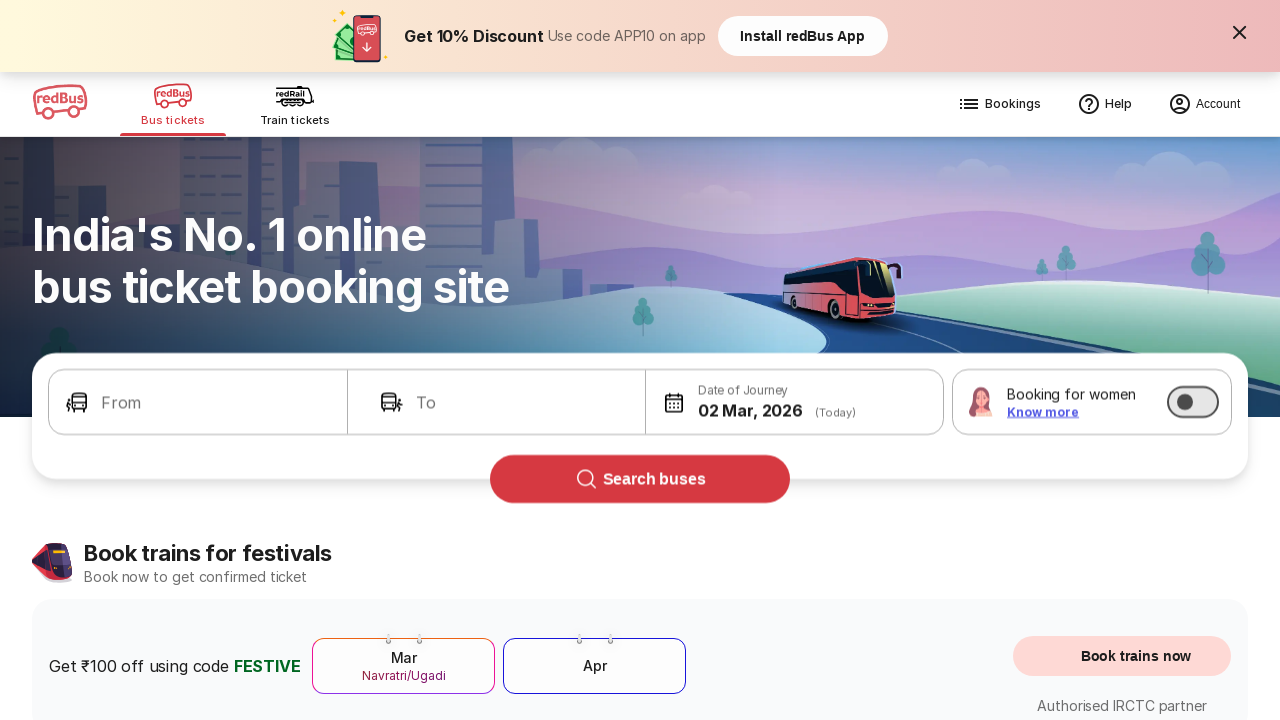

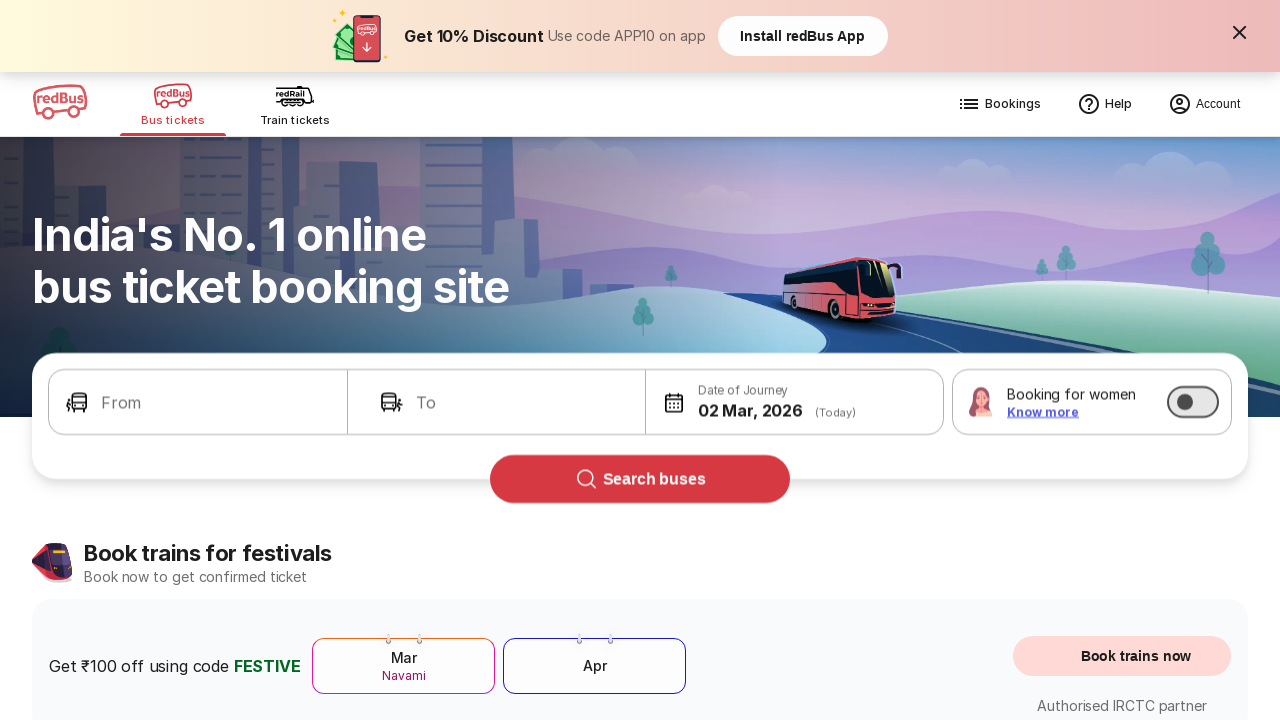